Tests the Playwright documentation website by clicking the "Get started" link and verifying the Installation heading appears on the resulting page.

Starting URL: https://playwright.dev/

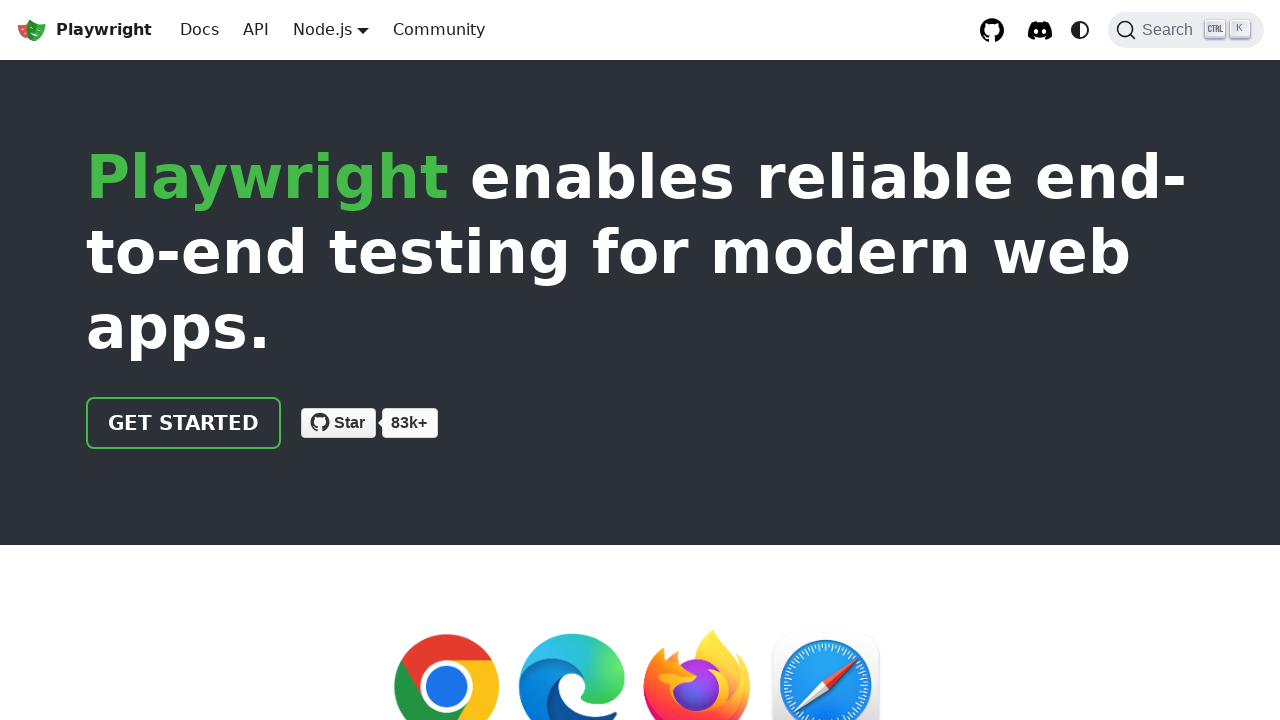

Clicked the 'Get started' link on Playwright documentation homepage at (184, 423) on internal:role=link[name="Get started"i]
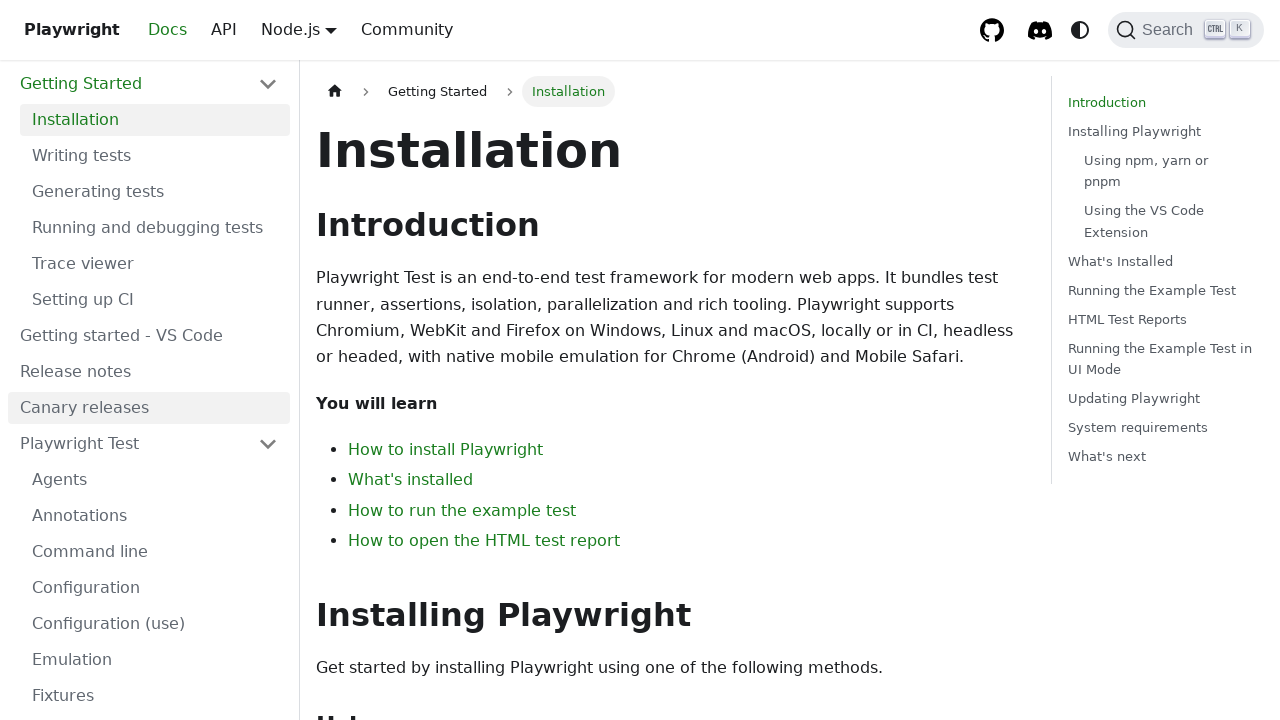

Installation heading appeared on the page
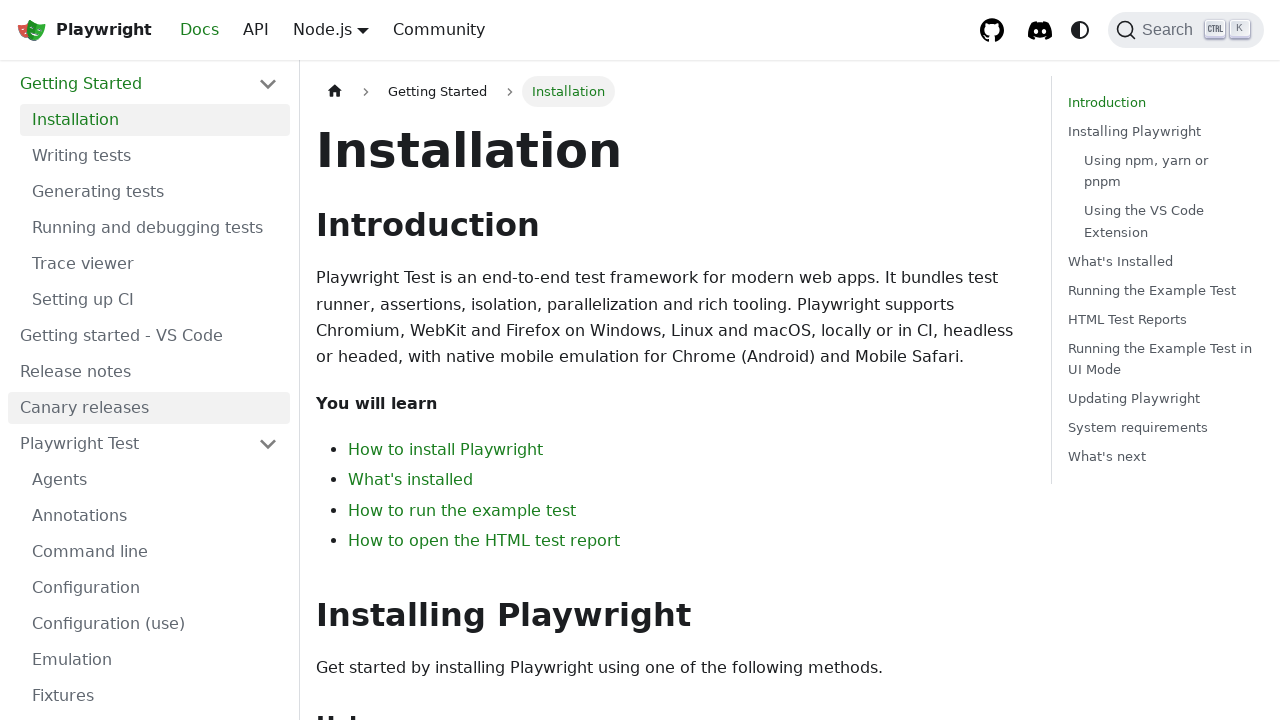

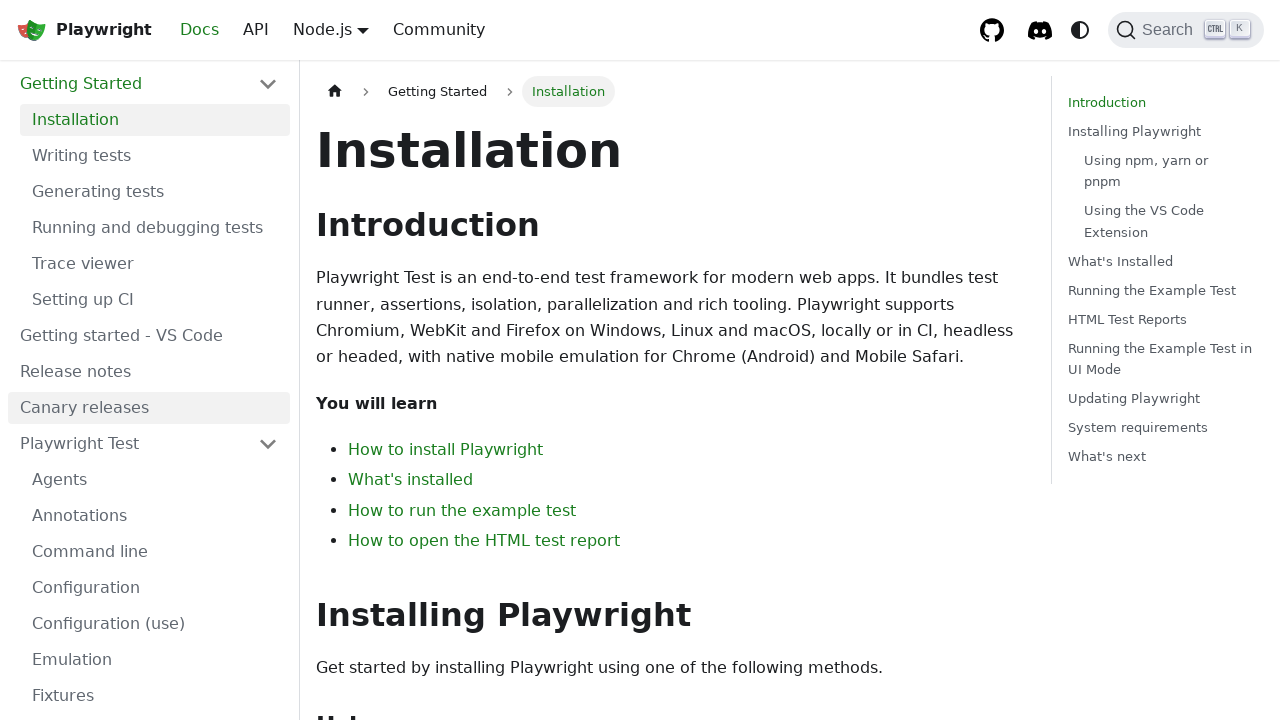